Tests JavaScript confirm dialog by clicking the JS Confirm button, accepting the alert, then clicking again and dismissing to verify both outcomes

Starting URL: http://theinternet.przyklady.javastart.pl/javascript_alerts

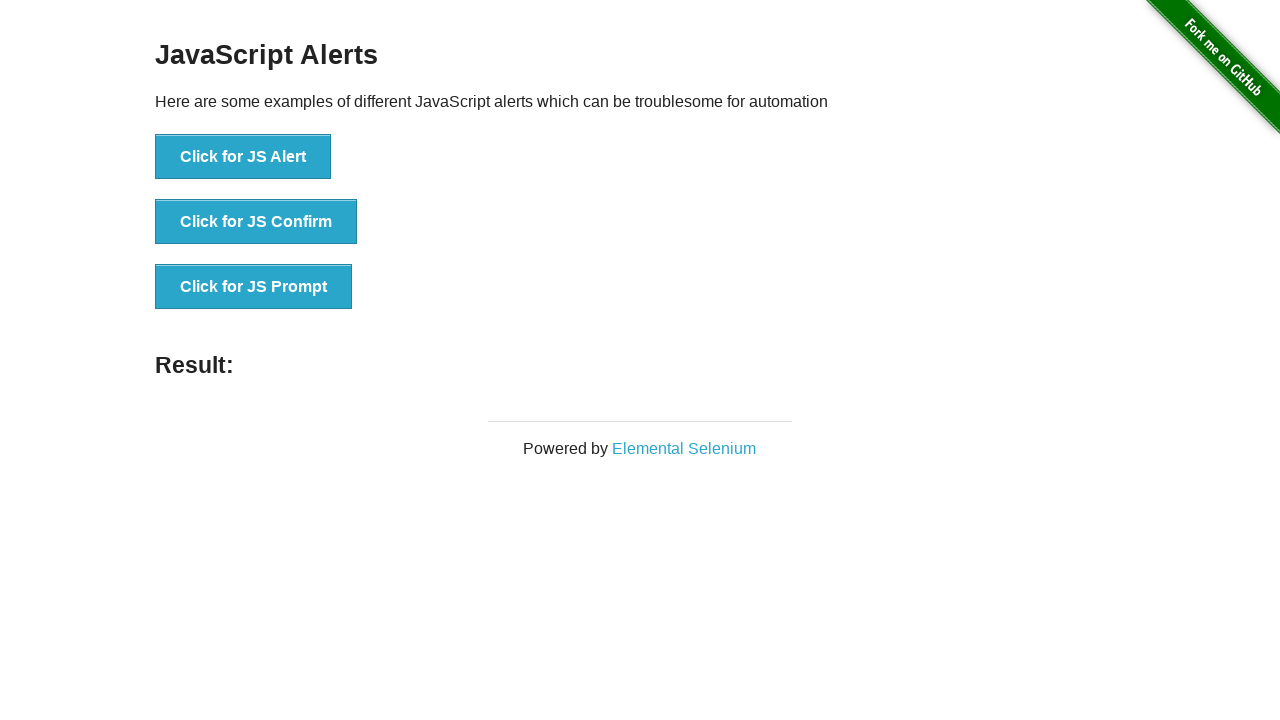

Set up dialog handler to accept the confirm dialog
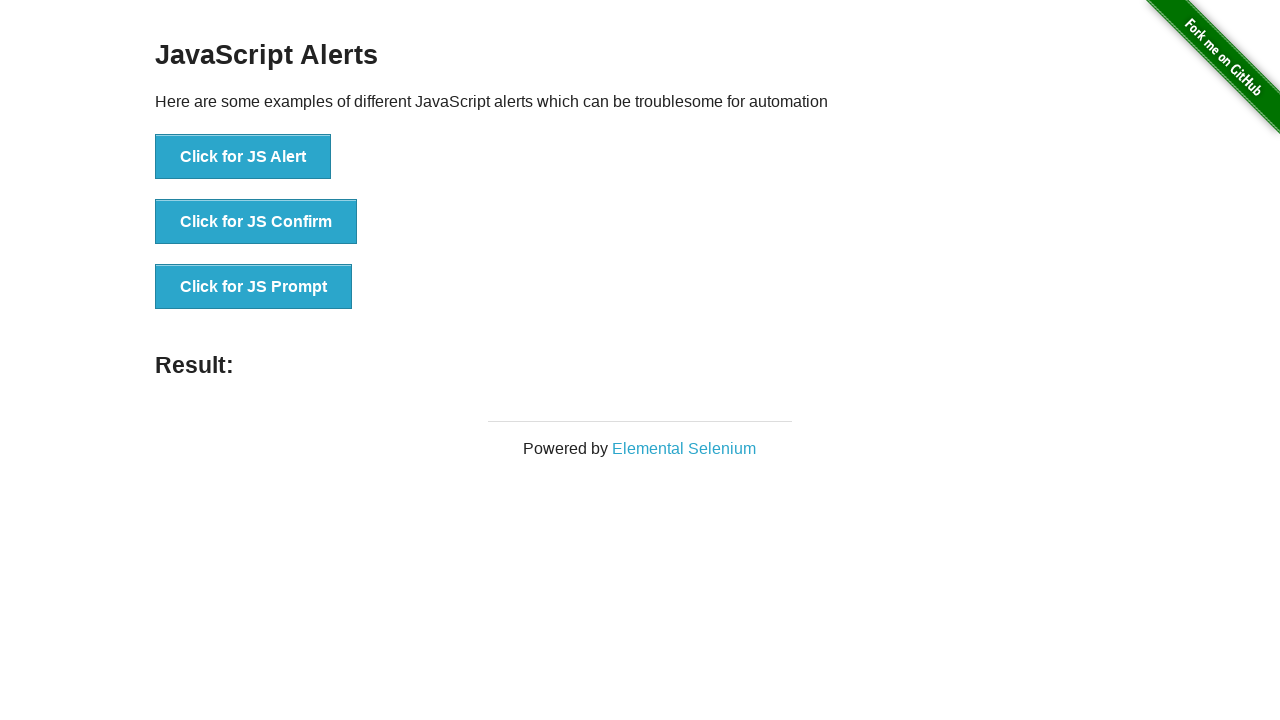

Clicked the JS Confirm button at (256, 222) on button[onclick='jsConfirm()']
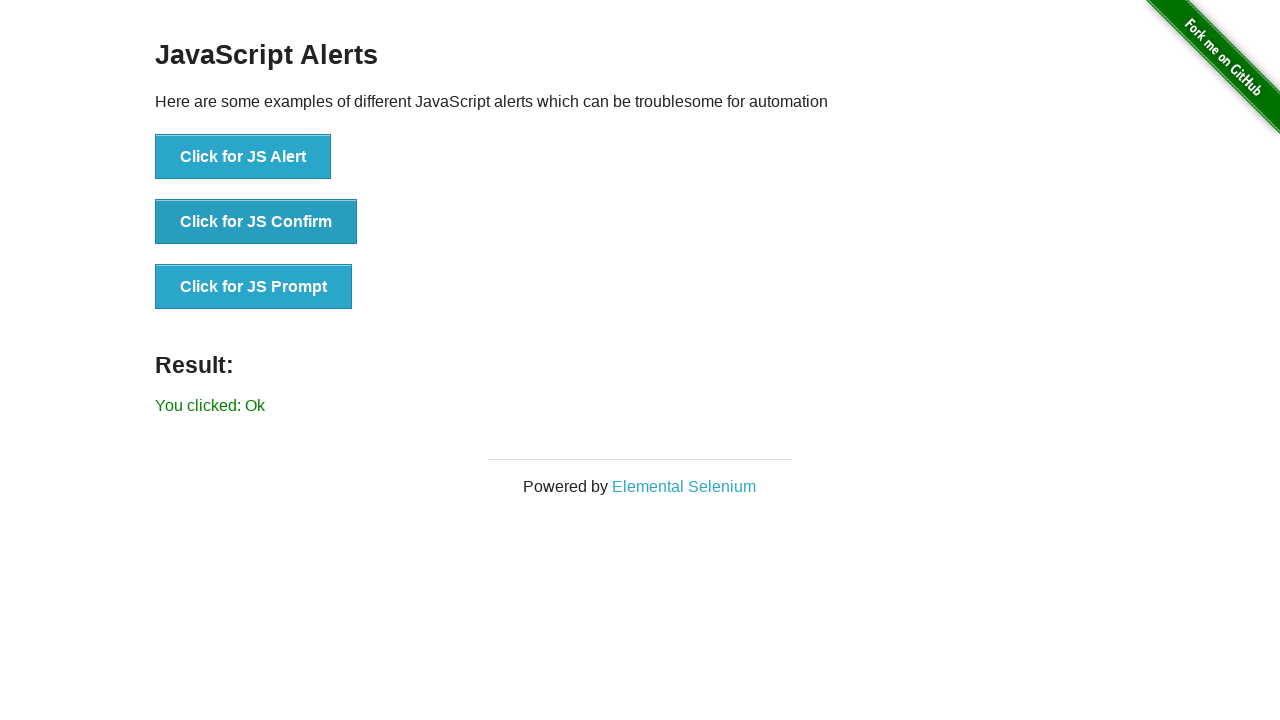

Confirm dialog accepted and result element updated
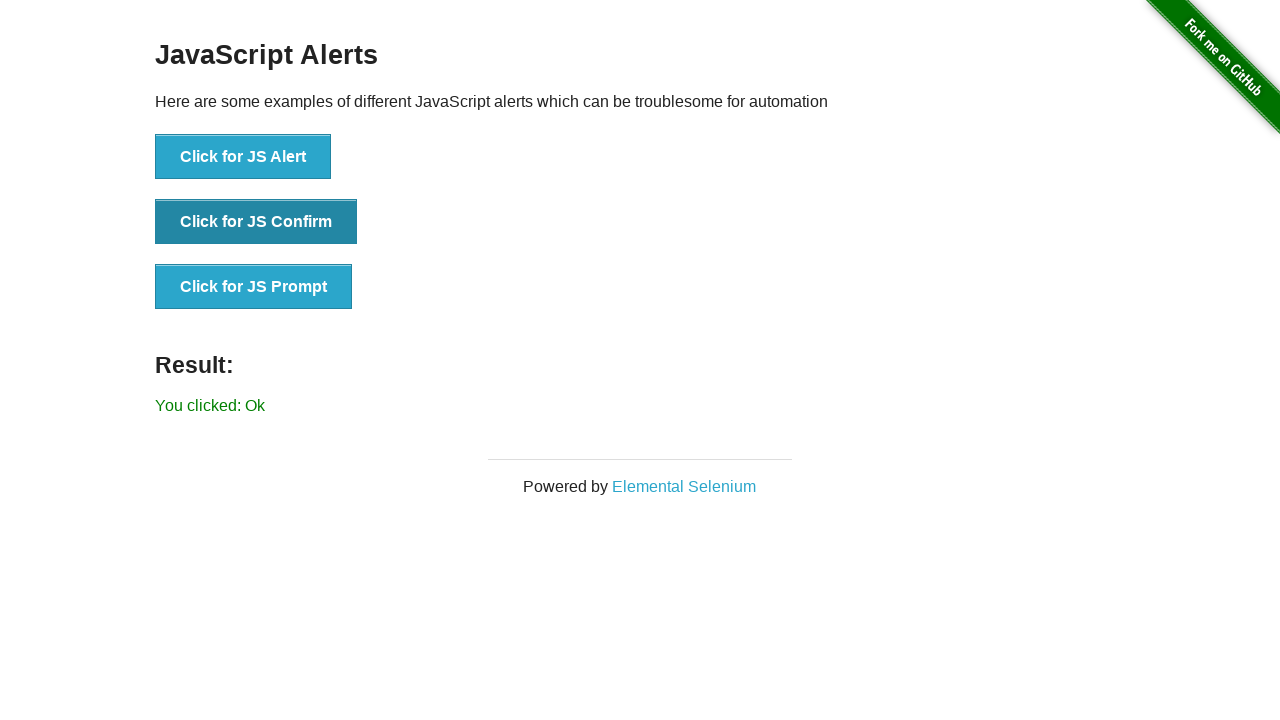

Set up dialog handler to dismiss the confirm dialog
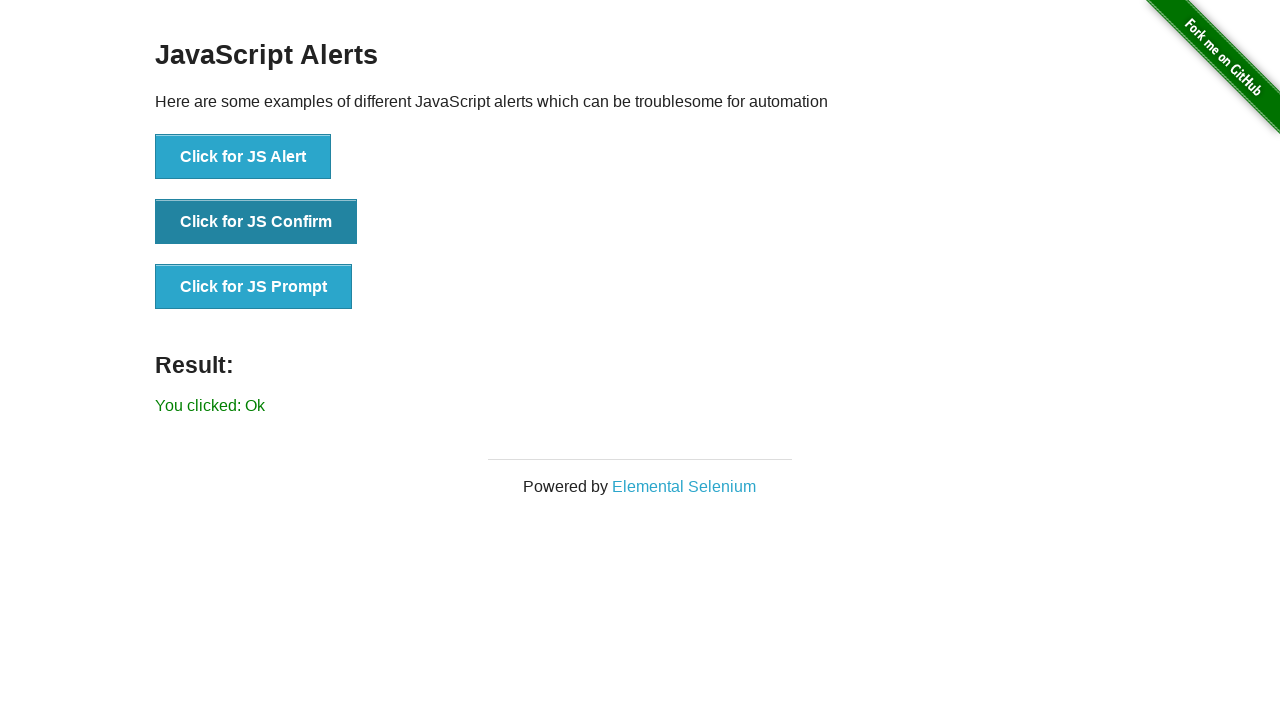

Clicked the JS Confirm button again at (256, 222) on button[onclick='jsConfirm()']
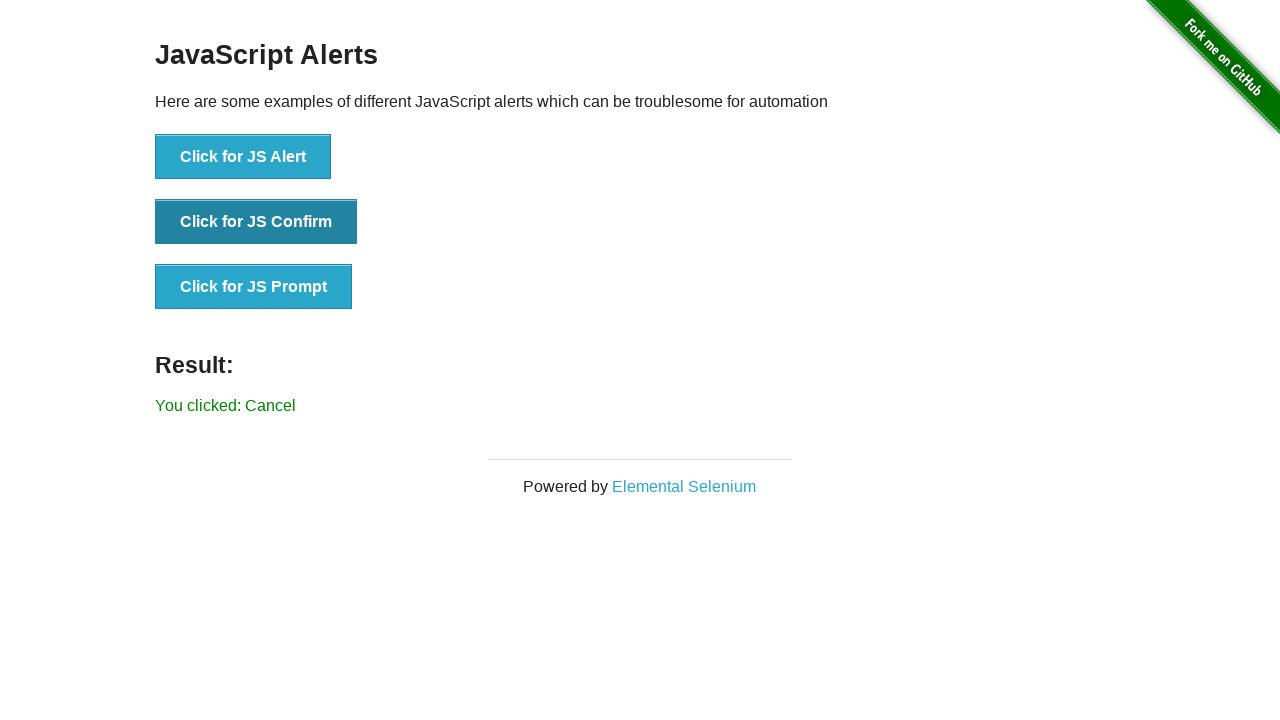

Confirm dialog dismissed and result element updated
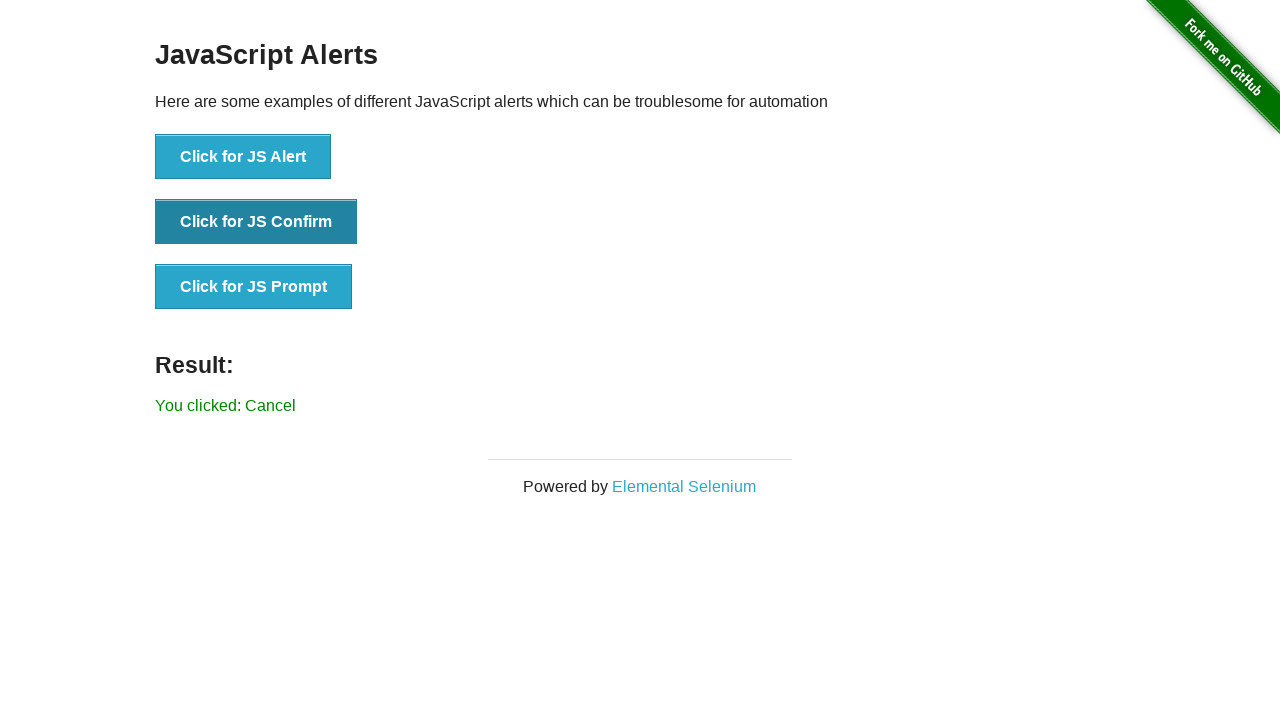

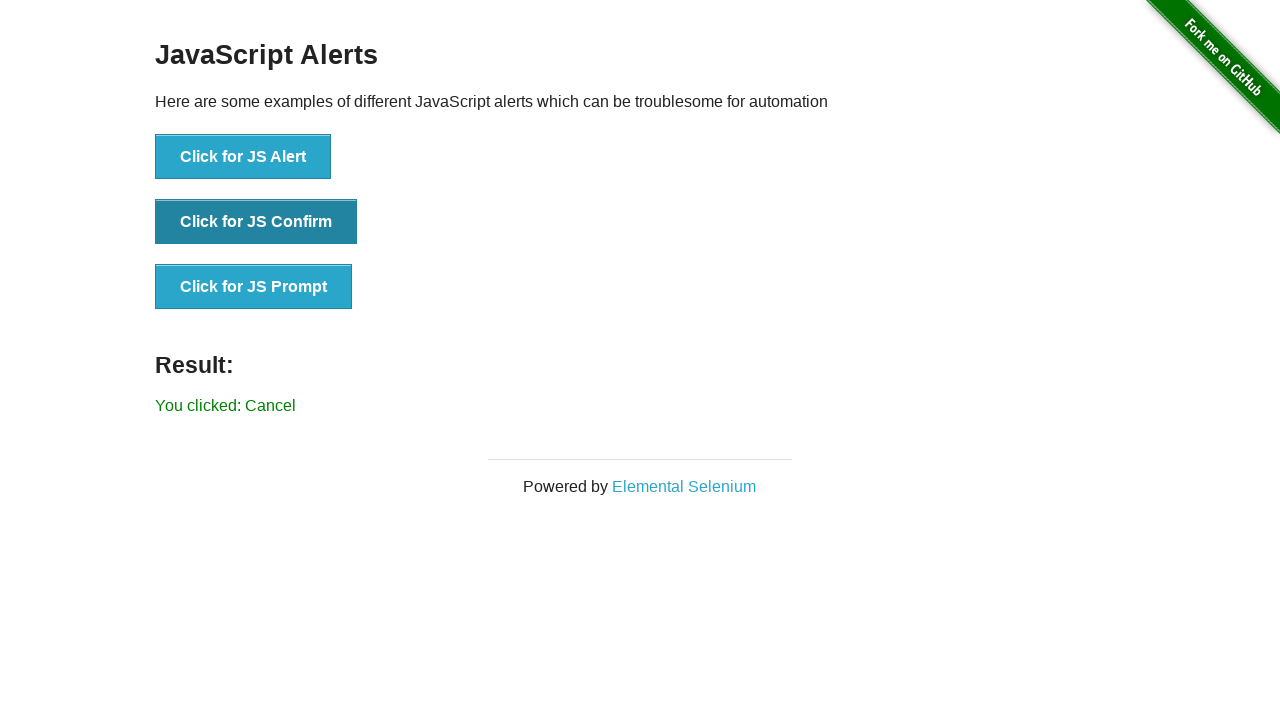